Tests handling of new browser tab by clicking a link that opens a new page, extracting text from the new page, and using that text back on the original page

Starting URL: https://rahulshettyacademy.com/loginpagePractise/

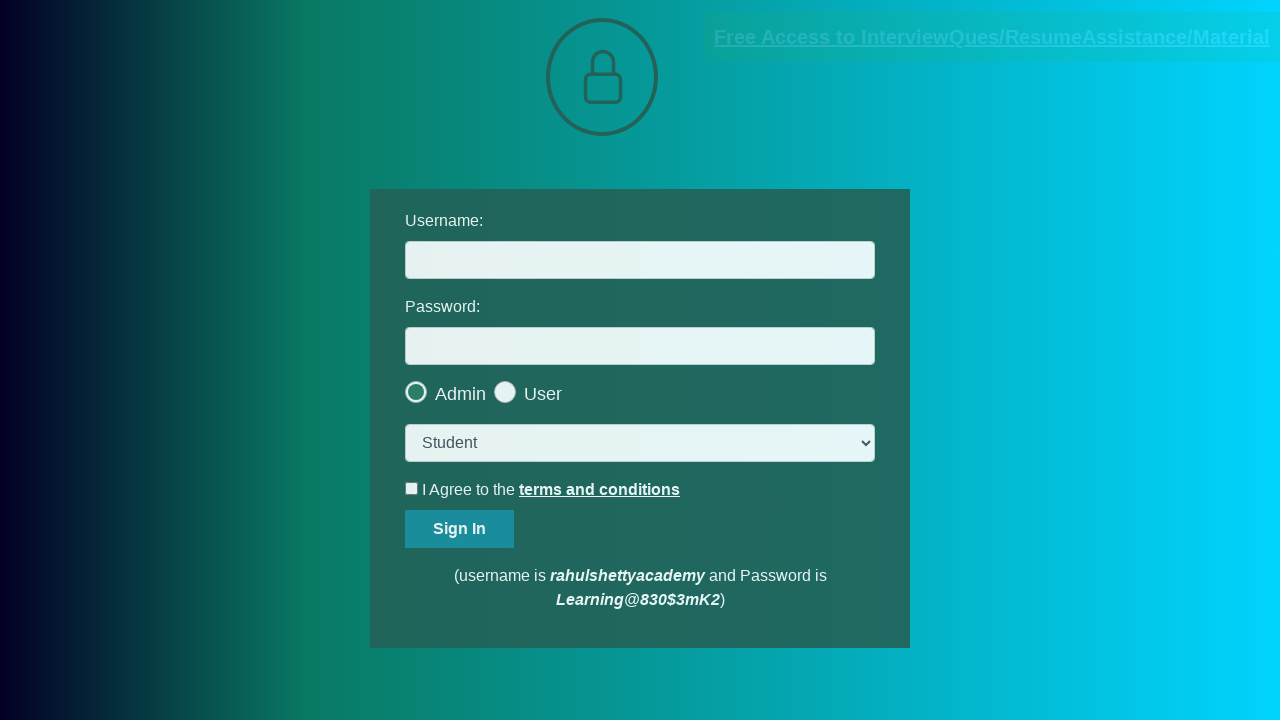

Located documents request link
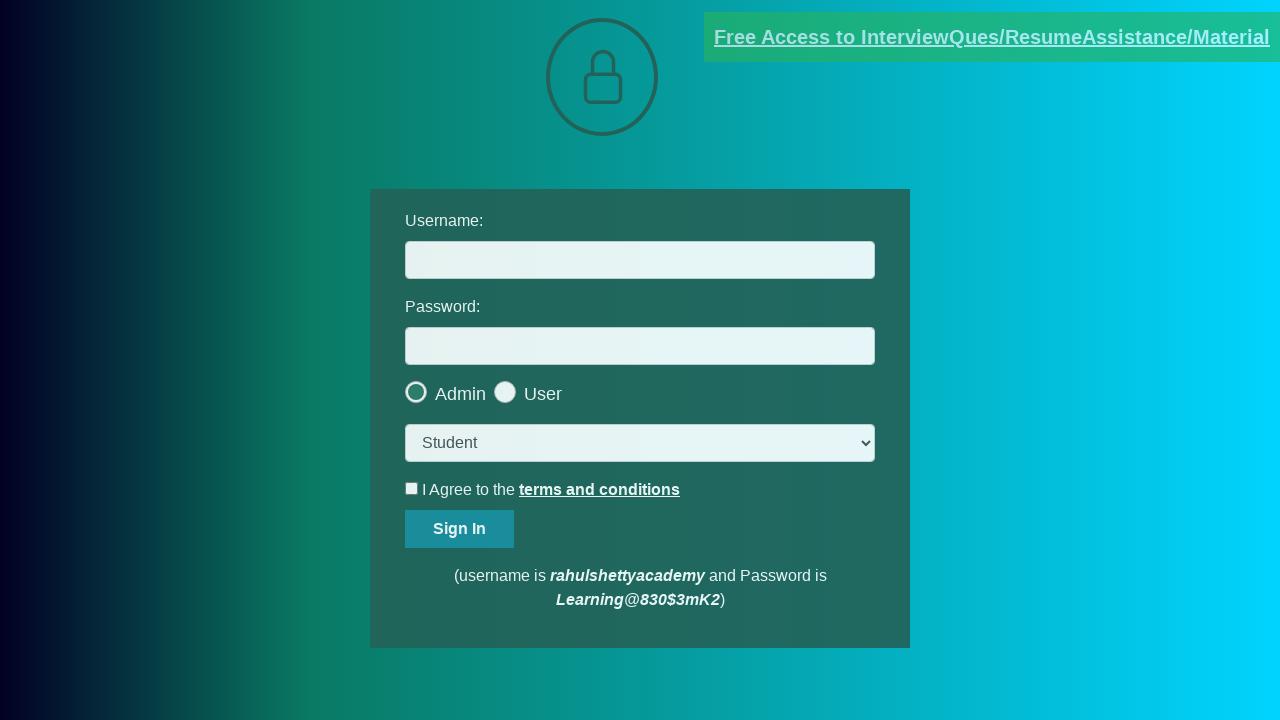

Clicked documents request link and new page opened at (992, 37) on a[href*='documents-request']
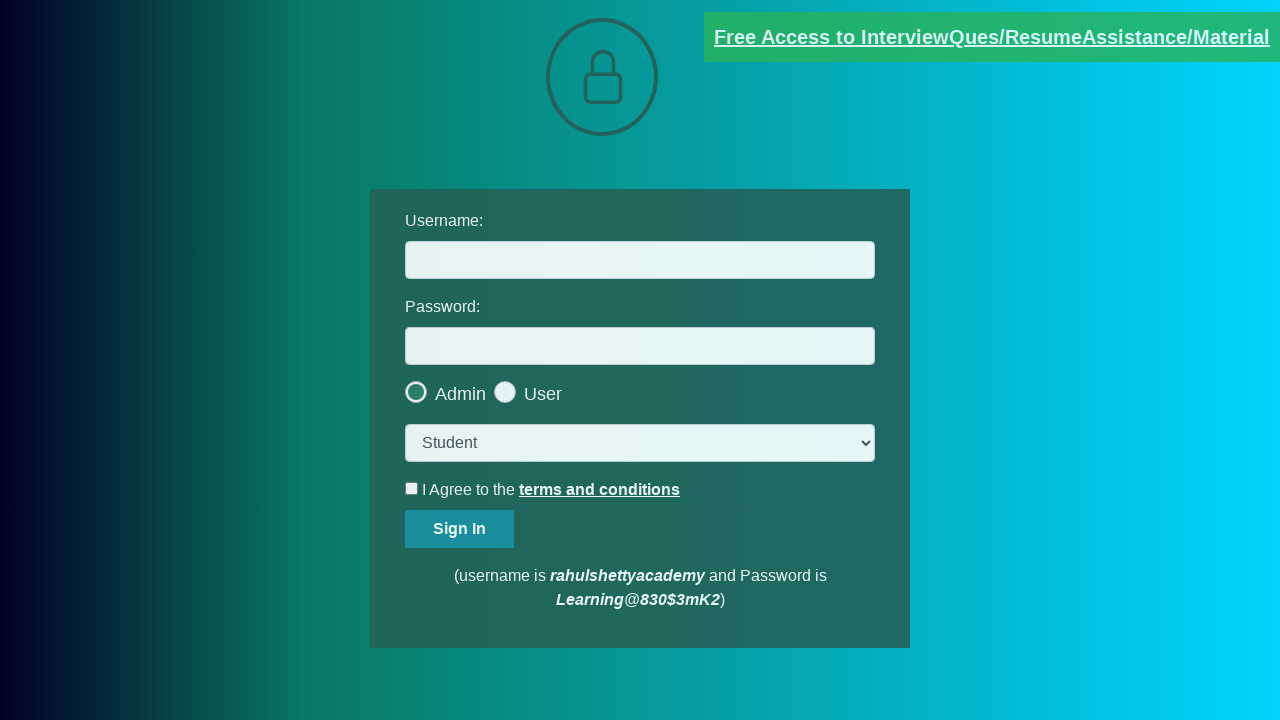

Captured new page object
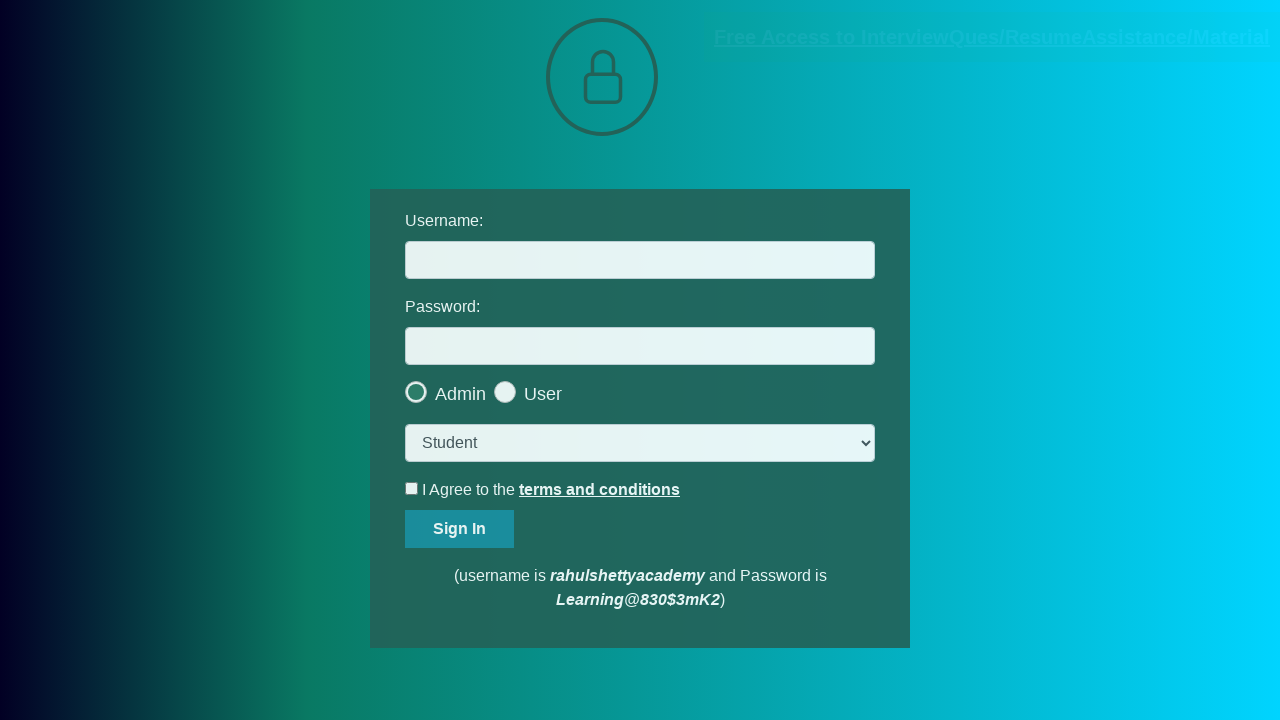

New page fully loaded
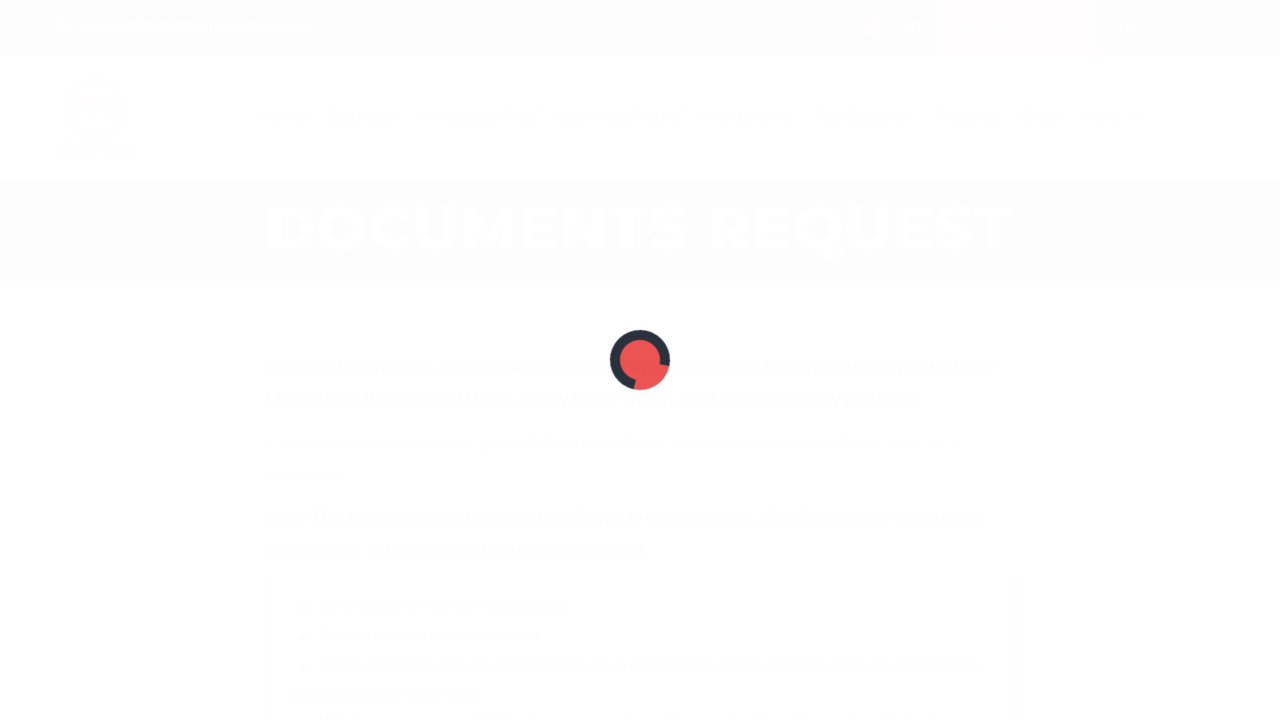

Extracted email text from new page: mentor@rahulshettyacademy.com
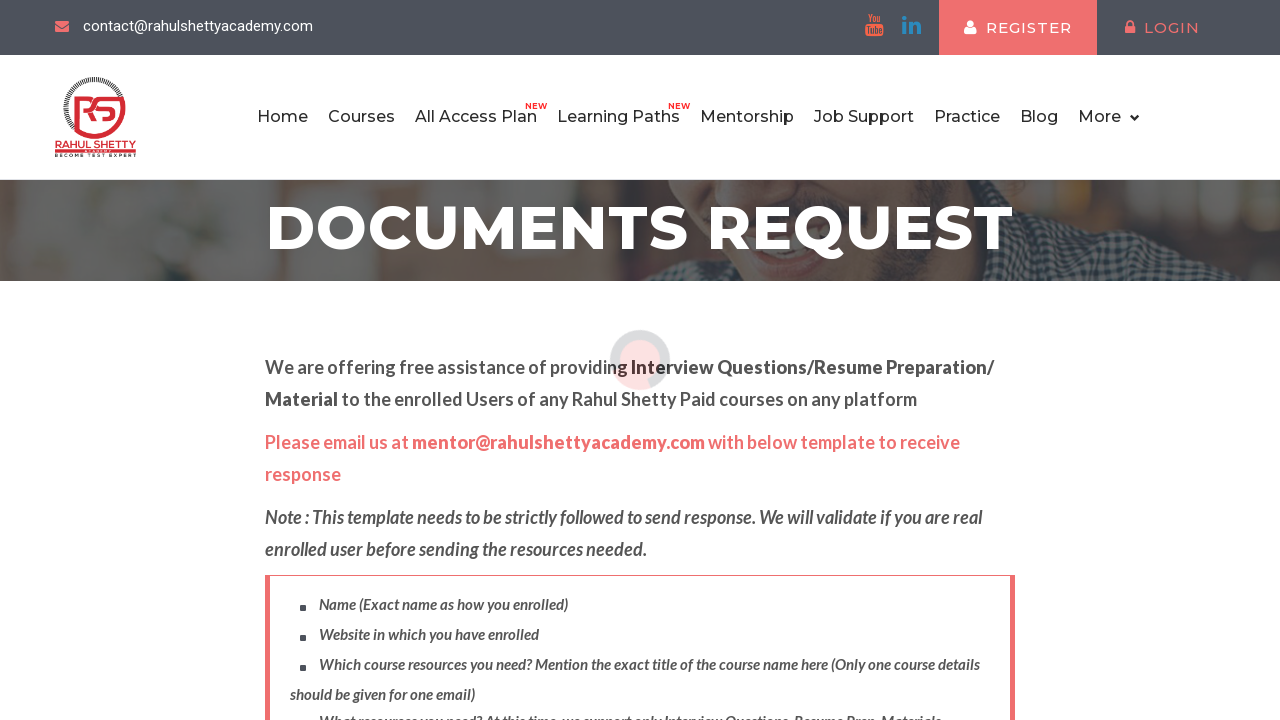

Filled username field with extracted email: mentor@rahulshettyacademy.com on #username
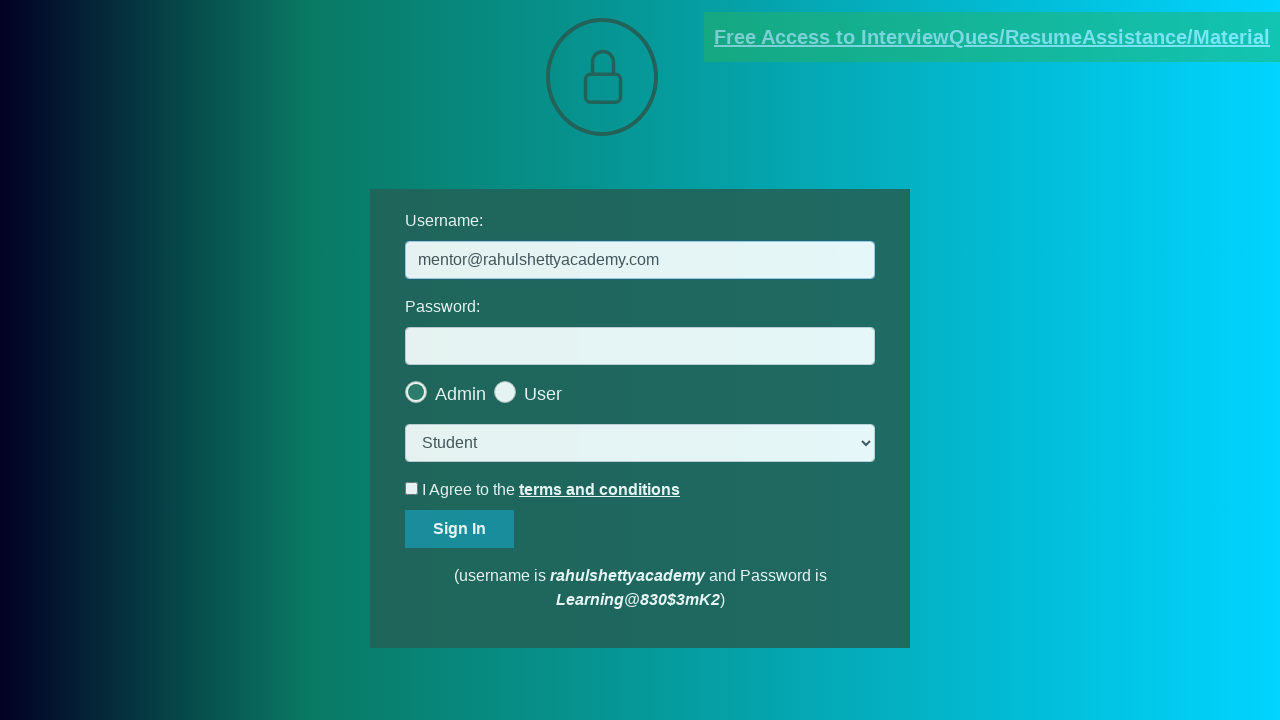

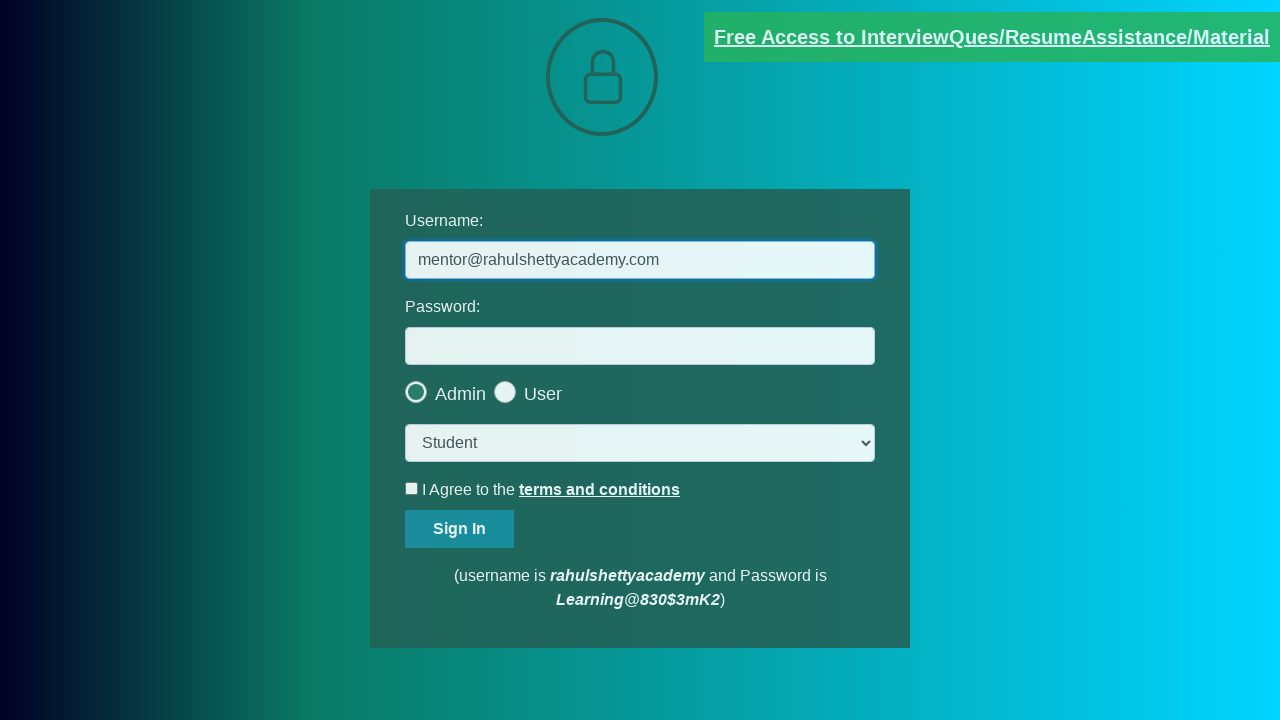